Tests prompt alert handling by clicking a prompt alert button, entering a name in the prompt, accepting it, and verifying the personalized greeting message.

Starting URL: https://testautomationpractice.blogspot.com/

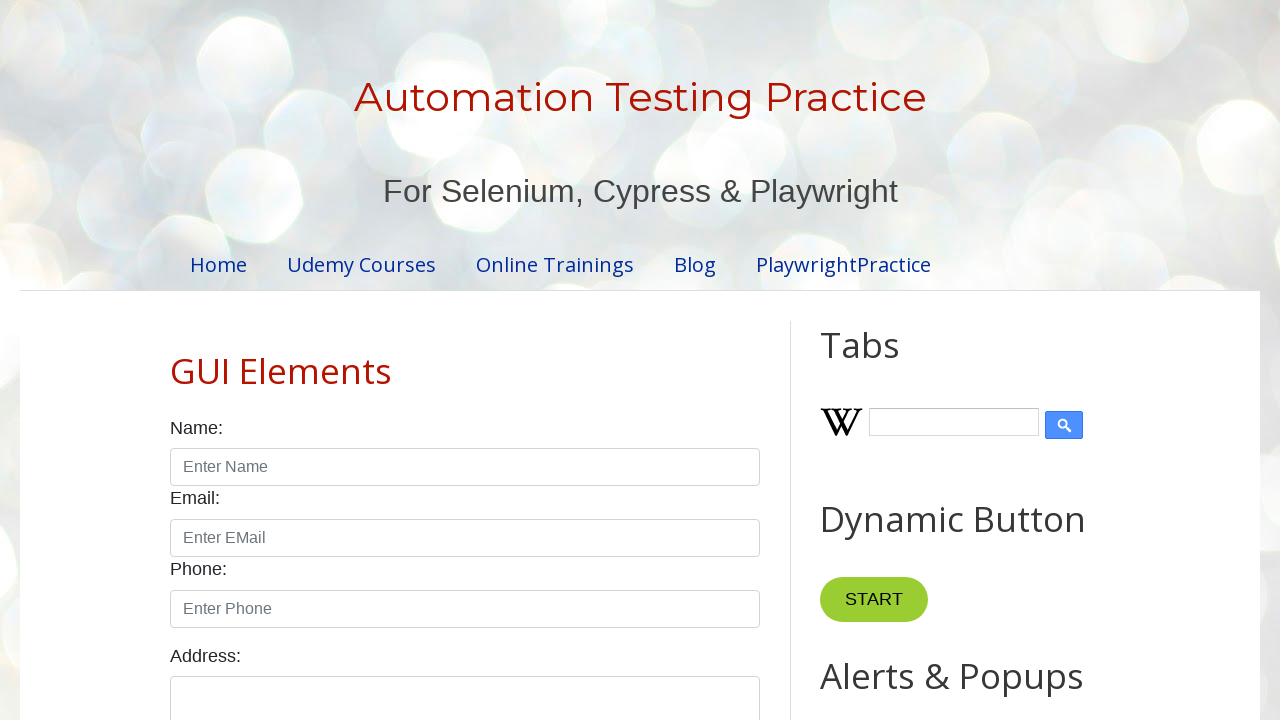

Set up dialog handler for prompt alert
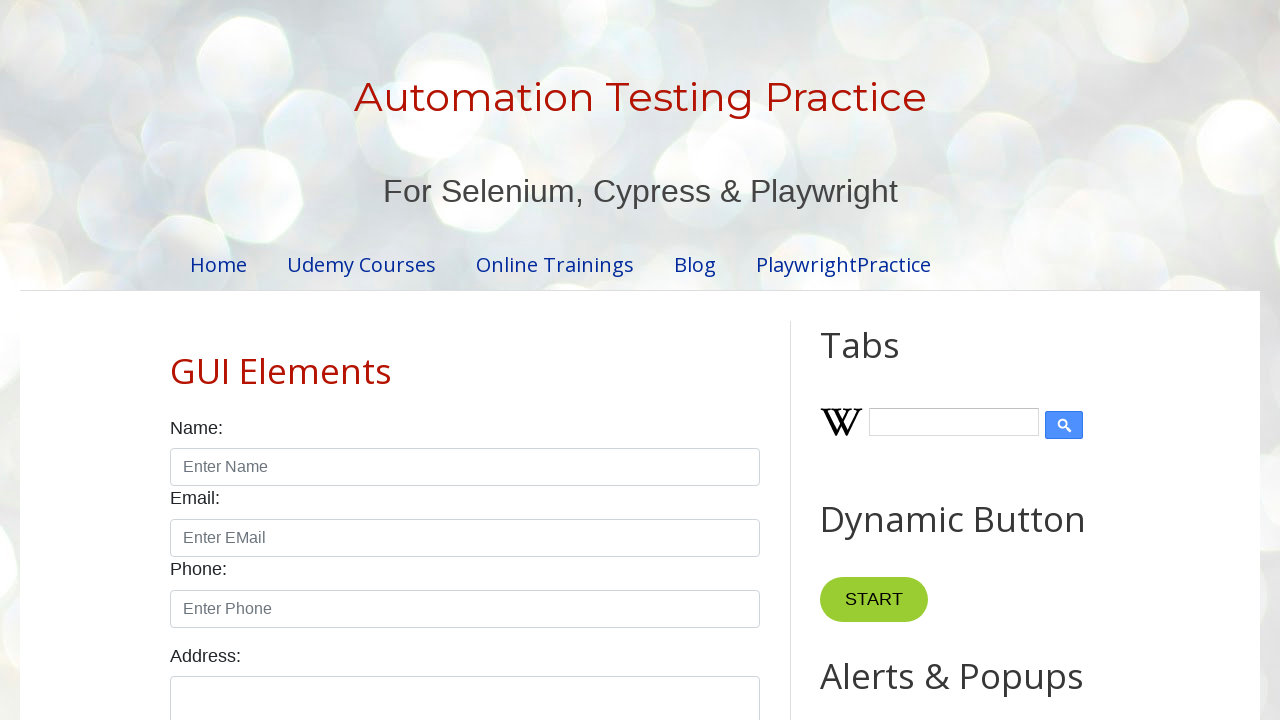

Dialog handler accepted prompt with name 'Deepak' at (890, 360) on xpath=//button[contains(text(),'Prompt Alert')]
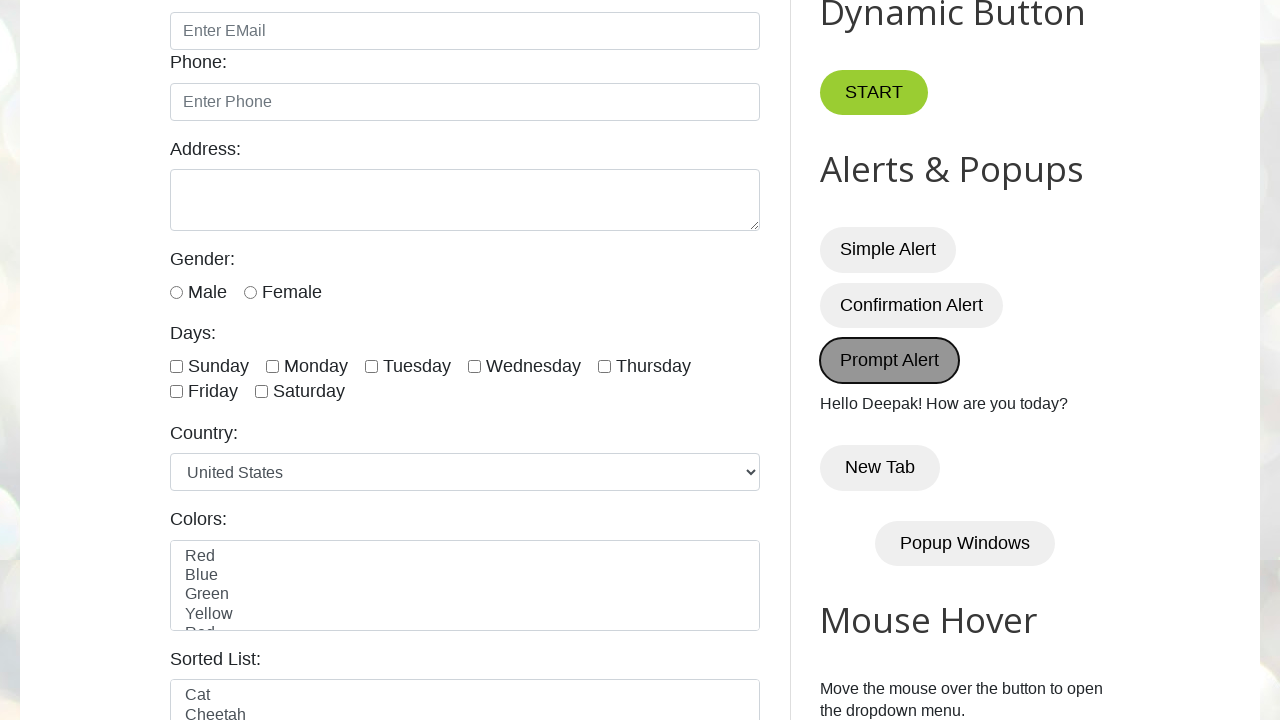

Clicked Prompt Alert button
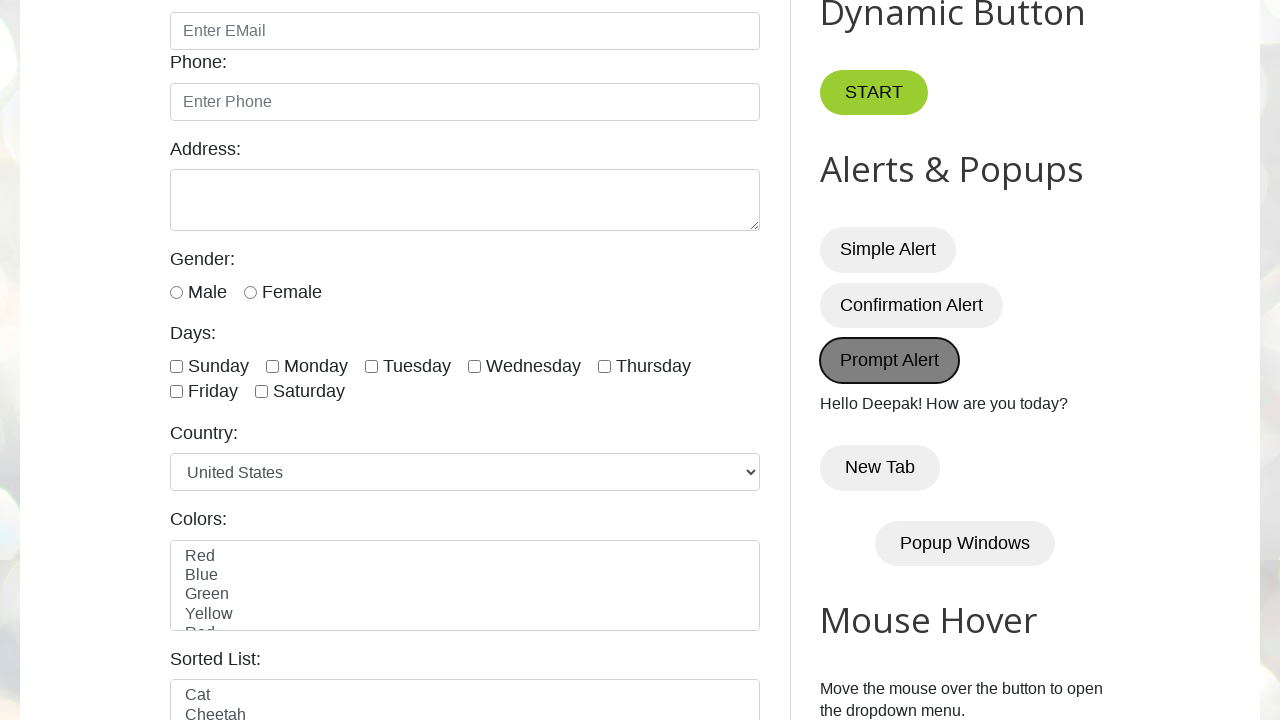

Result text element appeared after prompt handling
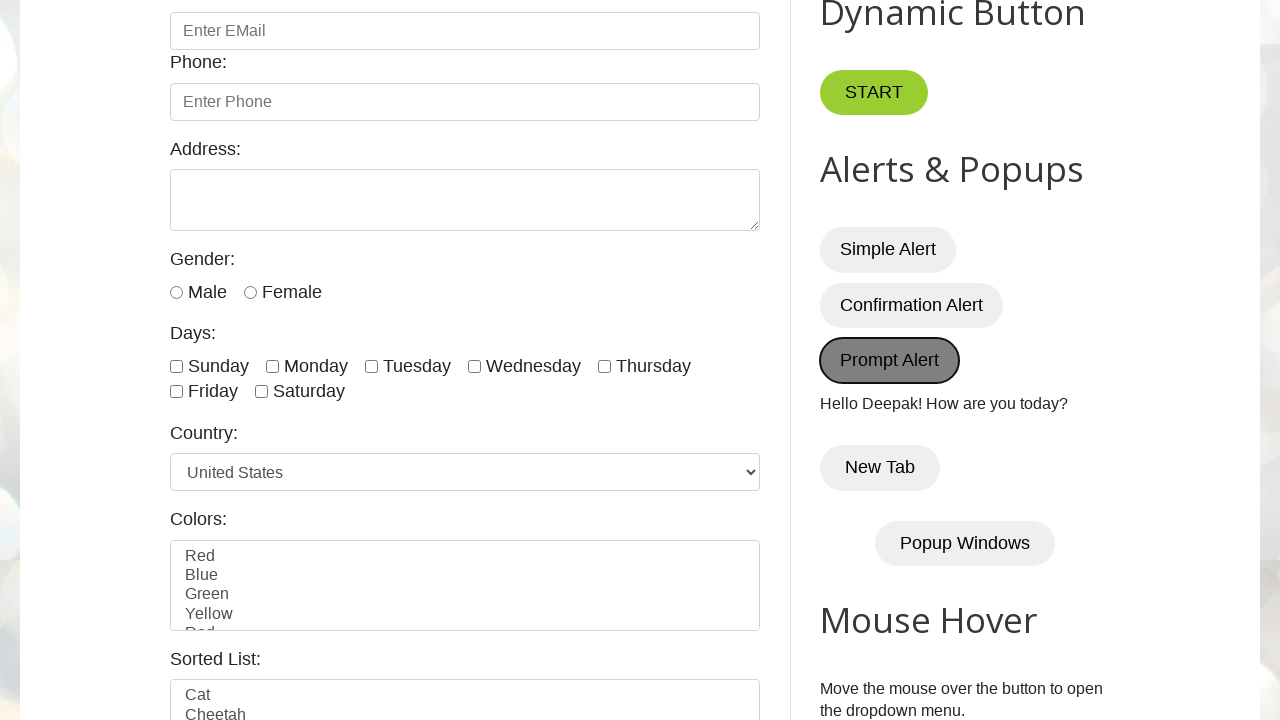

Retrieved result text from element
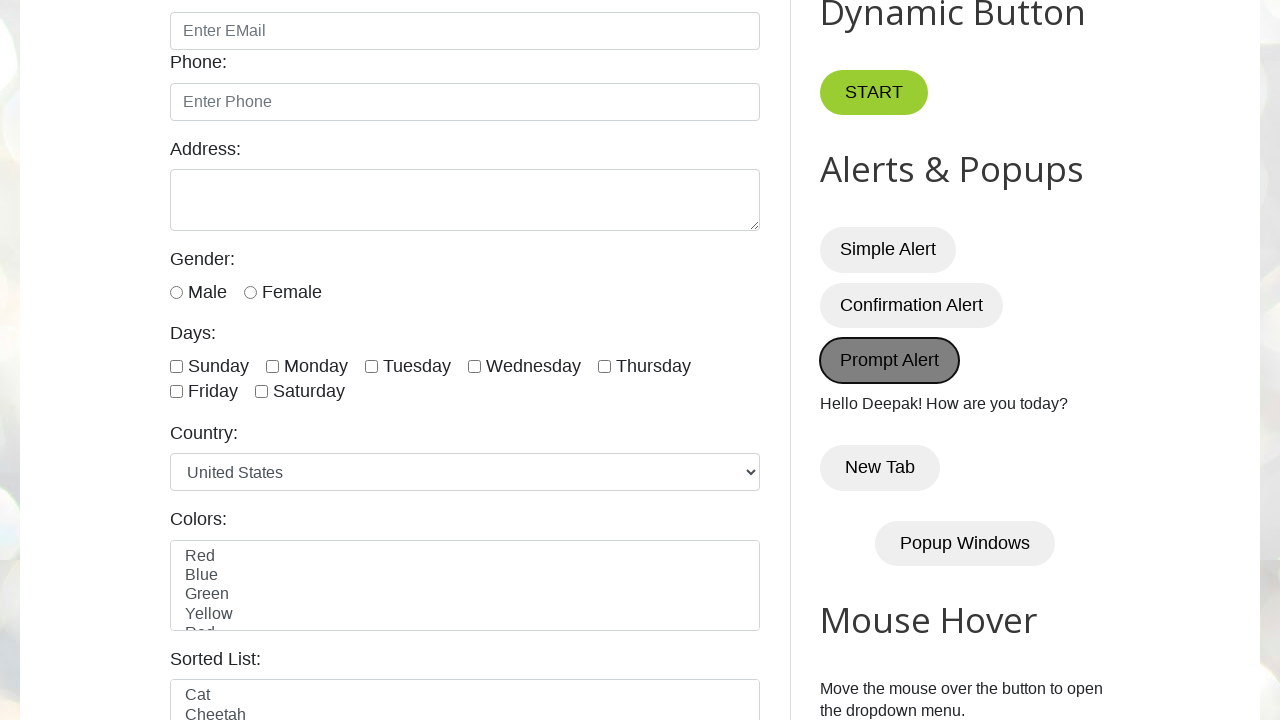

Verified personalized greeting message: 'Hello Deepak! How are you today?'
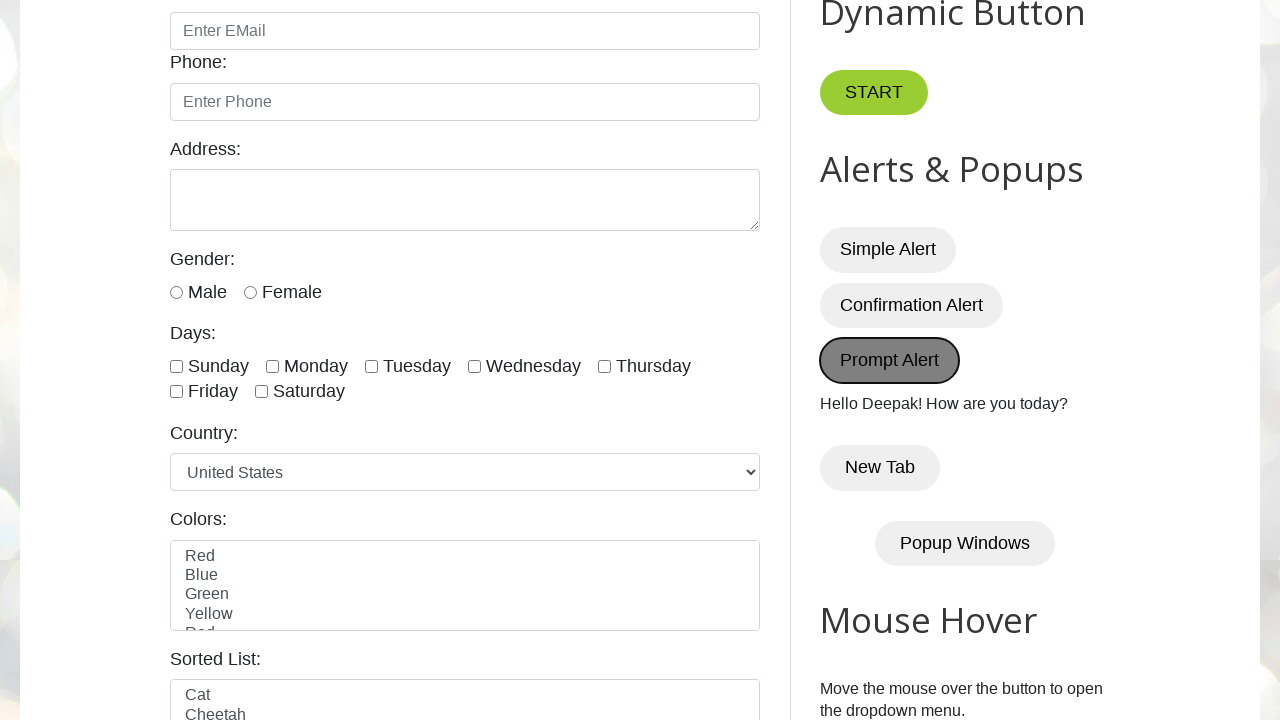

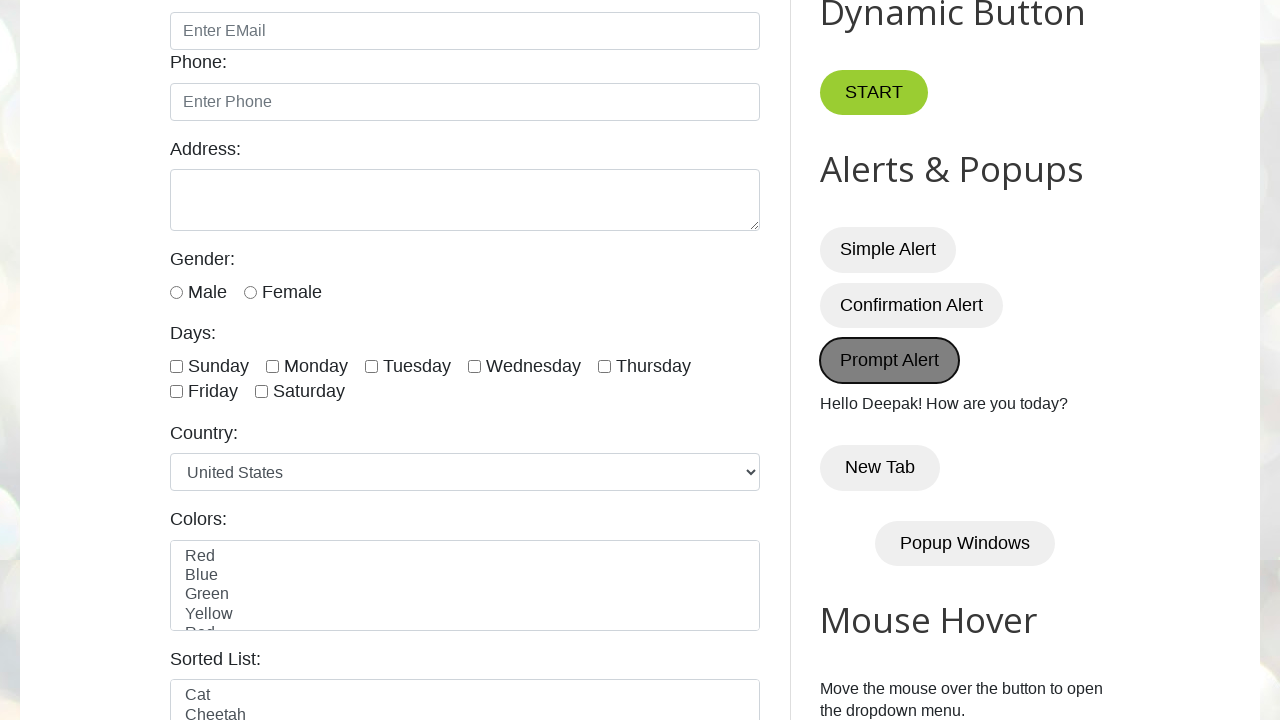